Tests that a selected dropdown option resets to default after page refresh

Starting URL: https://the-internet.herokuapp.com/dropdown

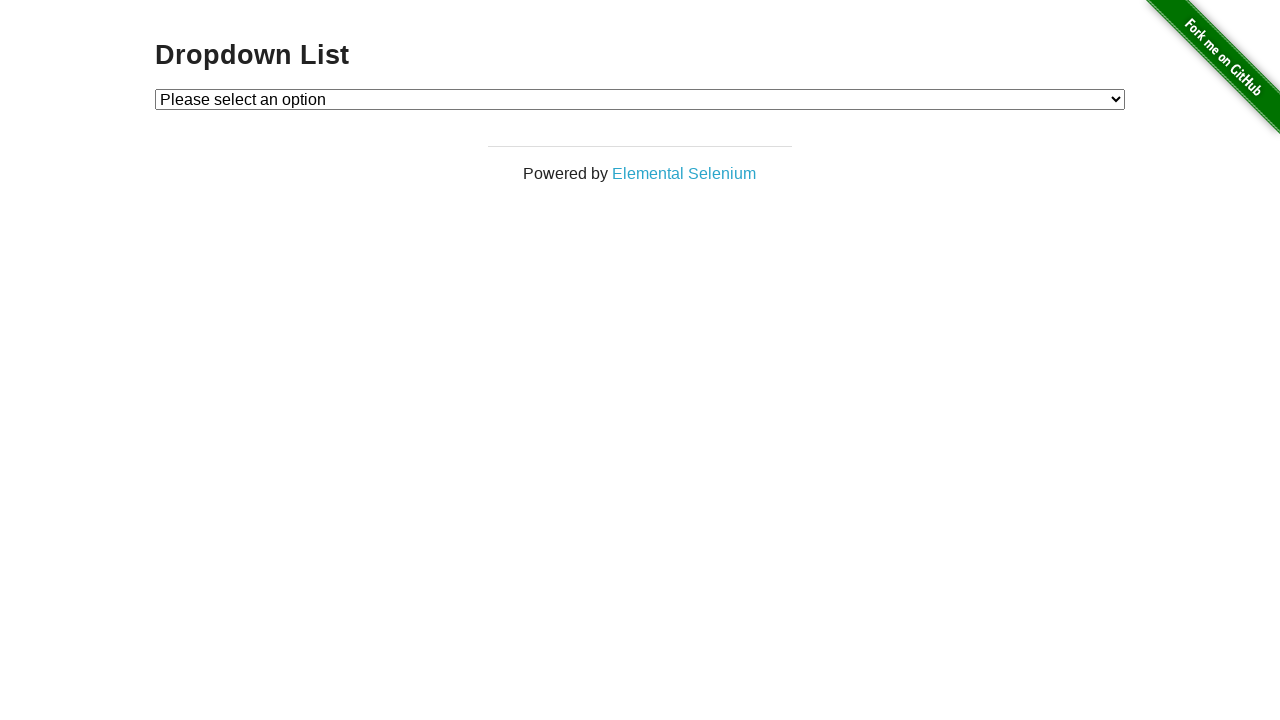

Selected option 1 from the dropdown on select#dropdown
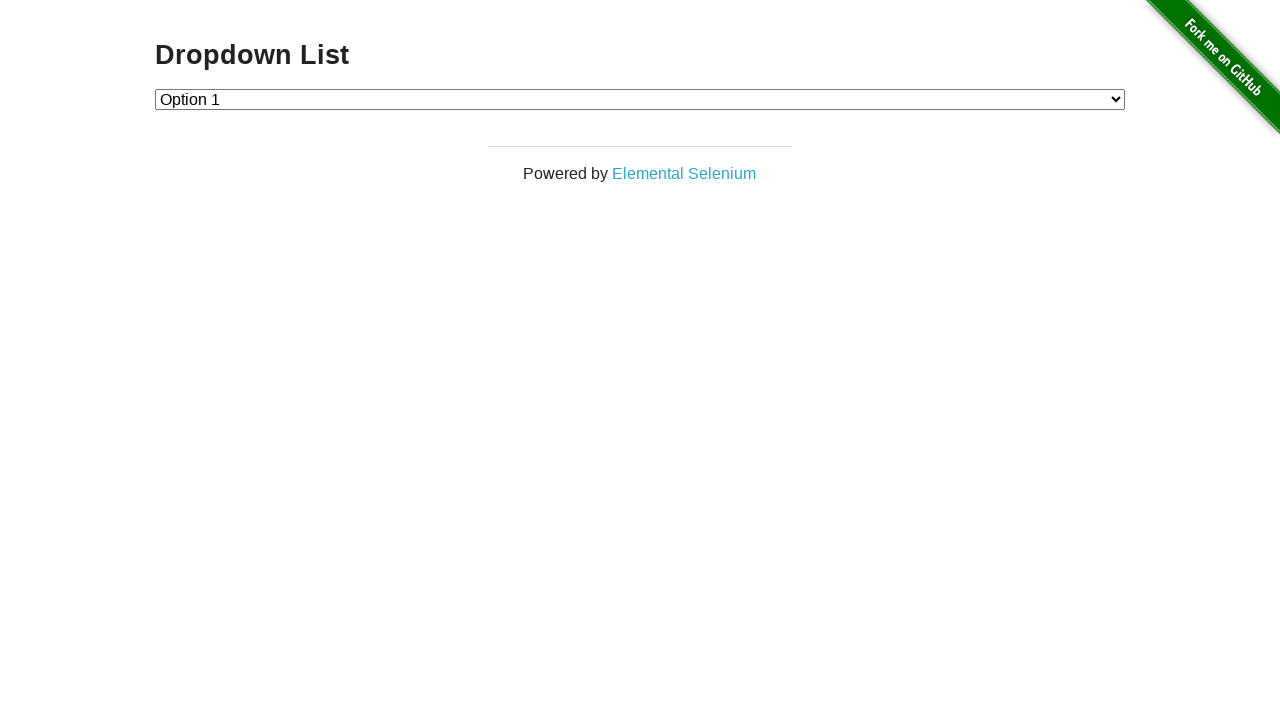

Retrieved selected dropdown value before refresh
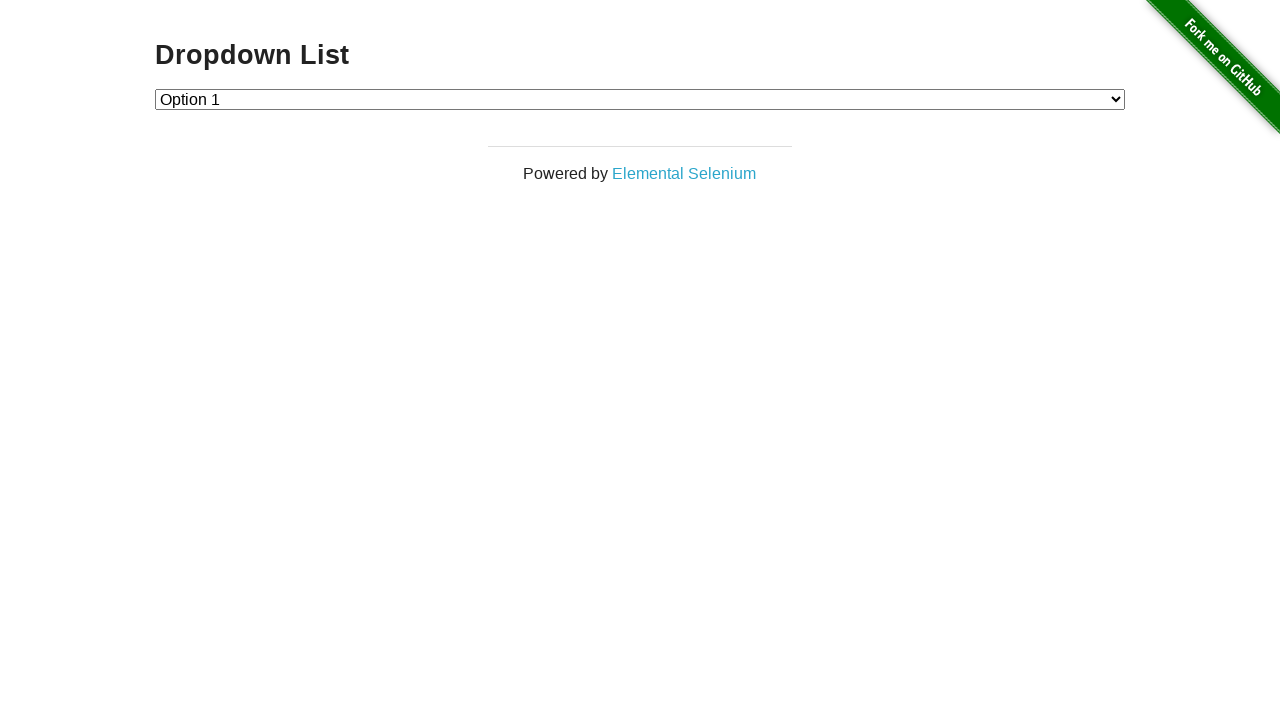

Asserted that selected value is '1' before refresh
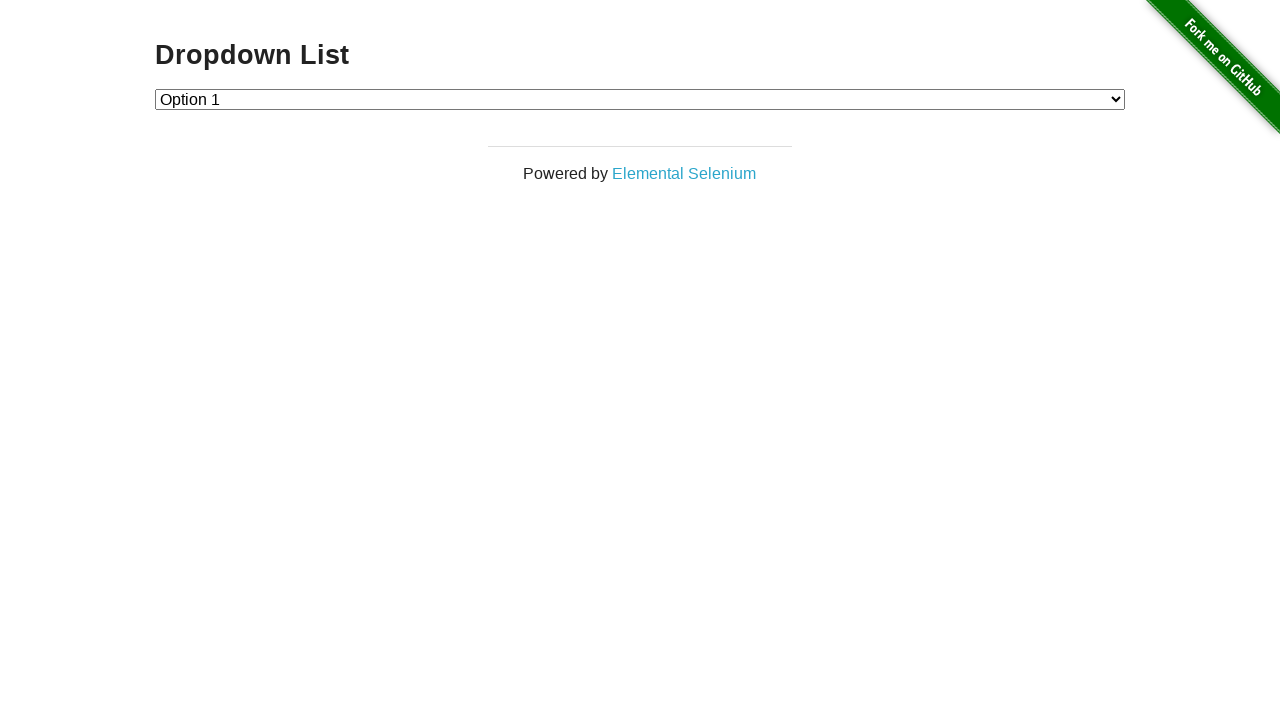

Refreshed the page
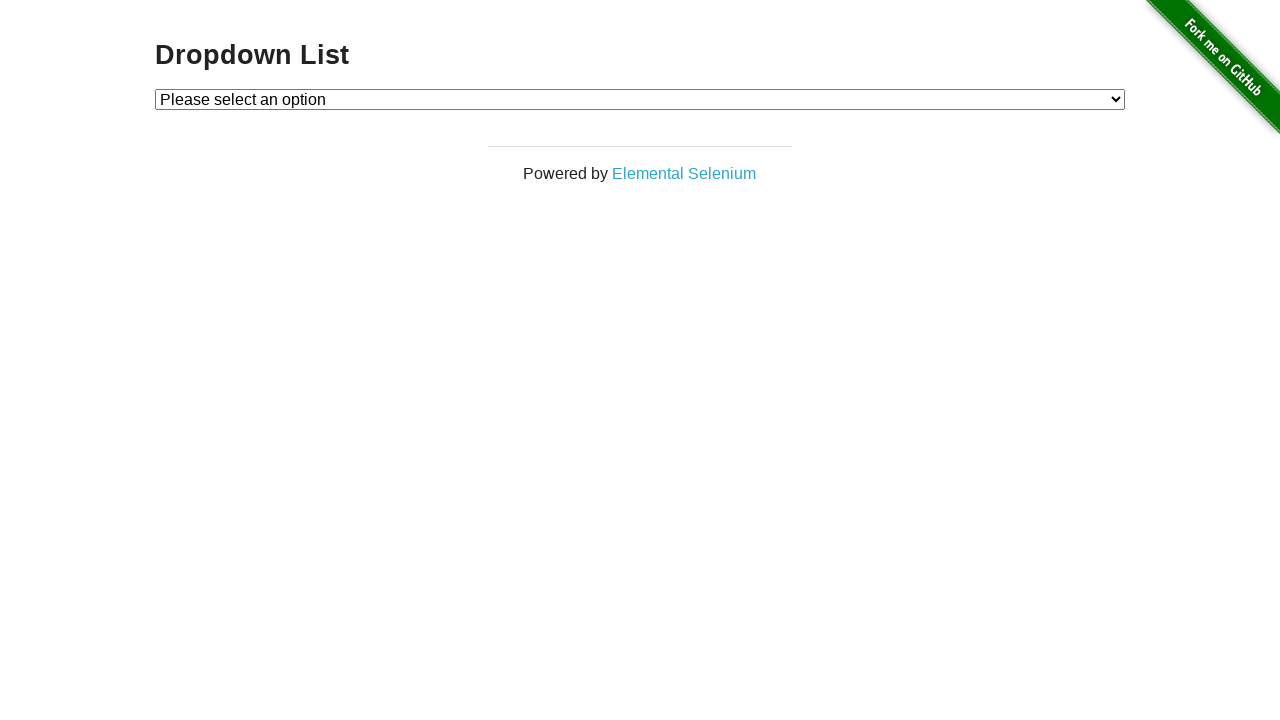

Retrieved selected dropdown value after refresh
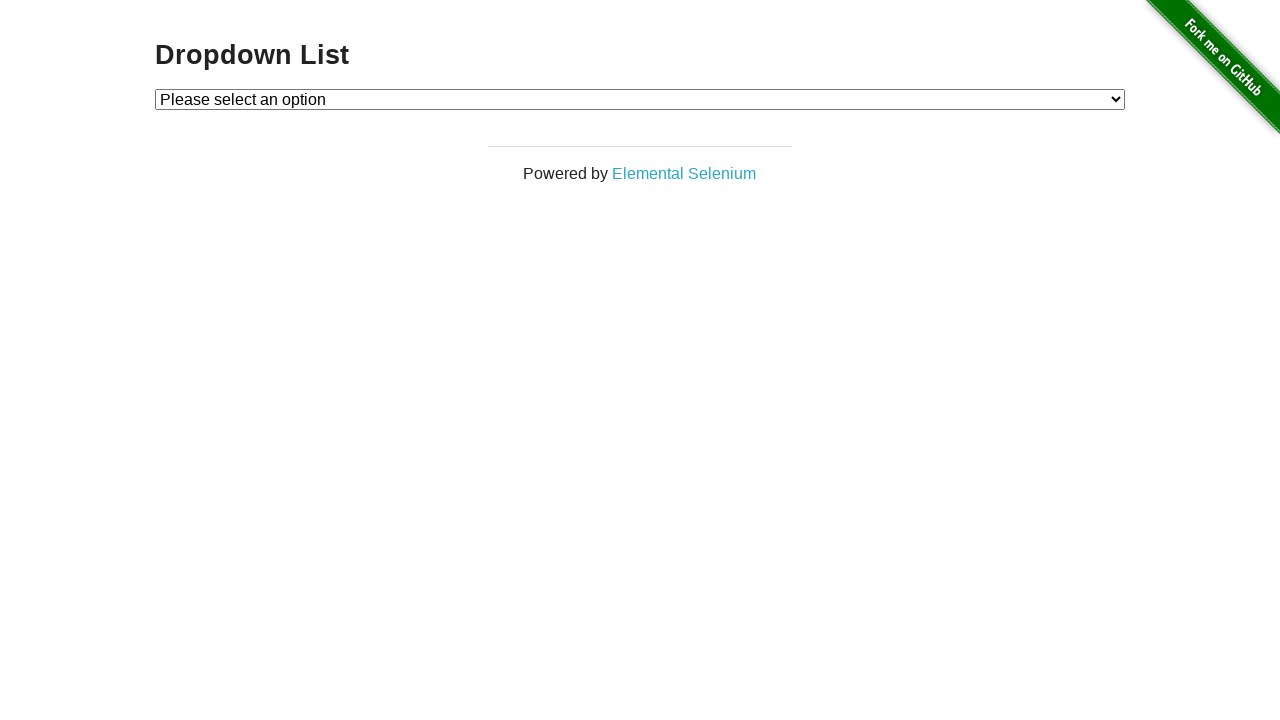

Asserted that dropdown reset to empty value after refresh
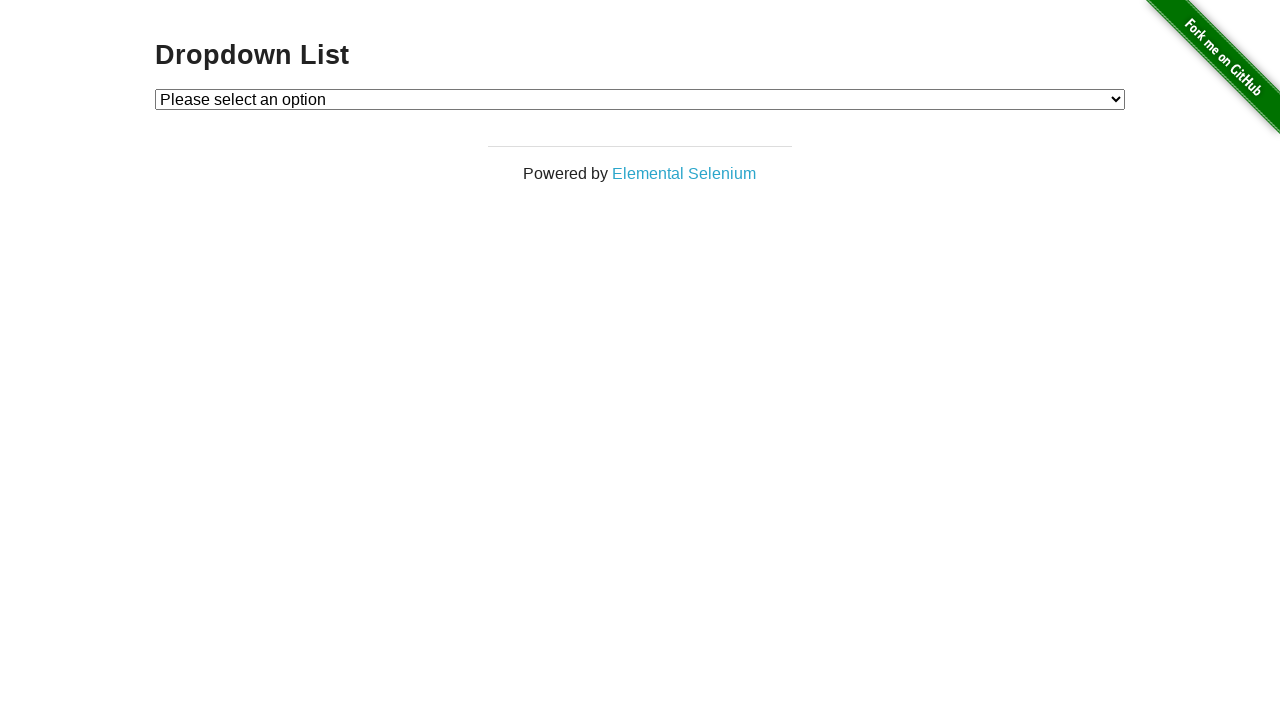

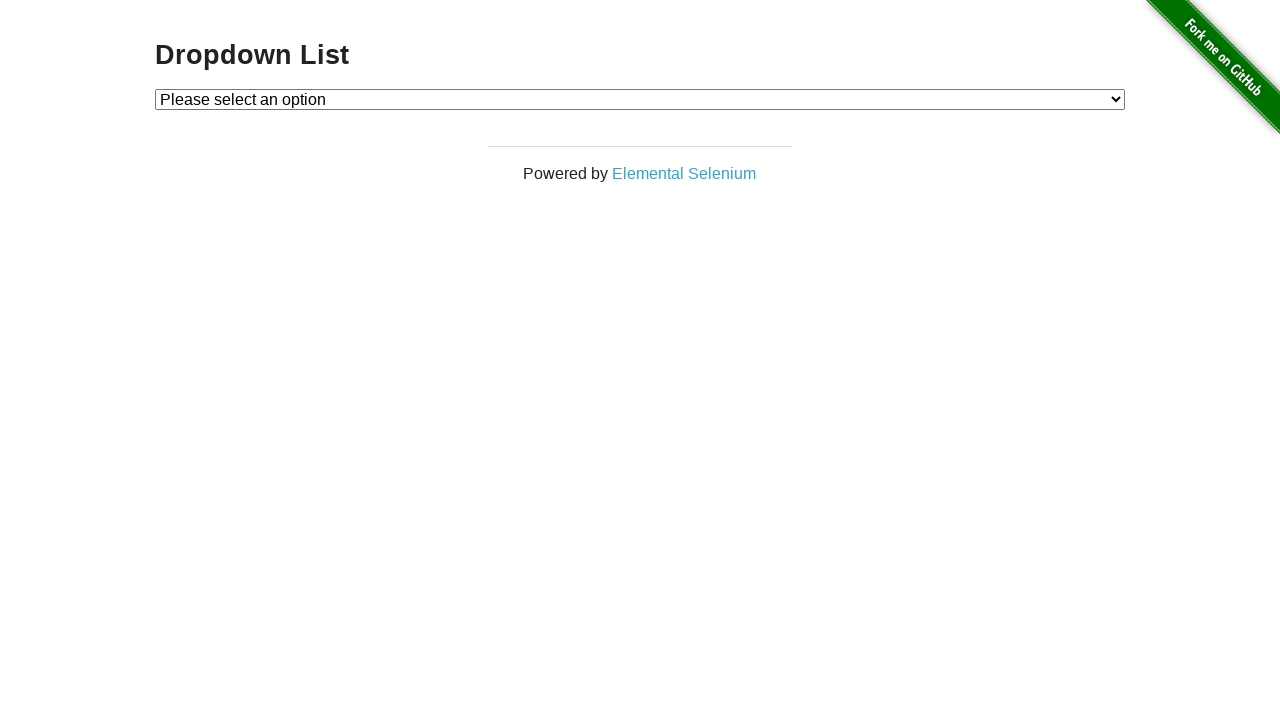